Tests JavaScript prompt dialog by clicking a button, entering text in the prompt, dismissing it first, then accepting it with entered text, and verifying the result messages

Starting URL: https://automationfc.github.io/basic-form/index.html

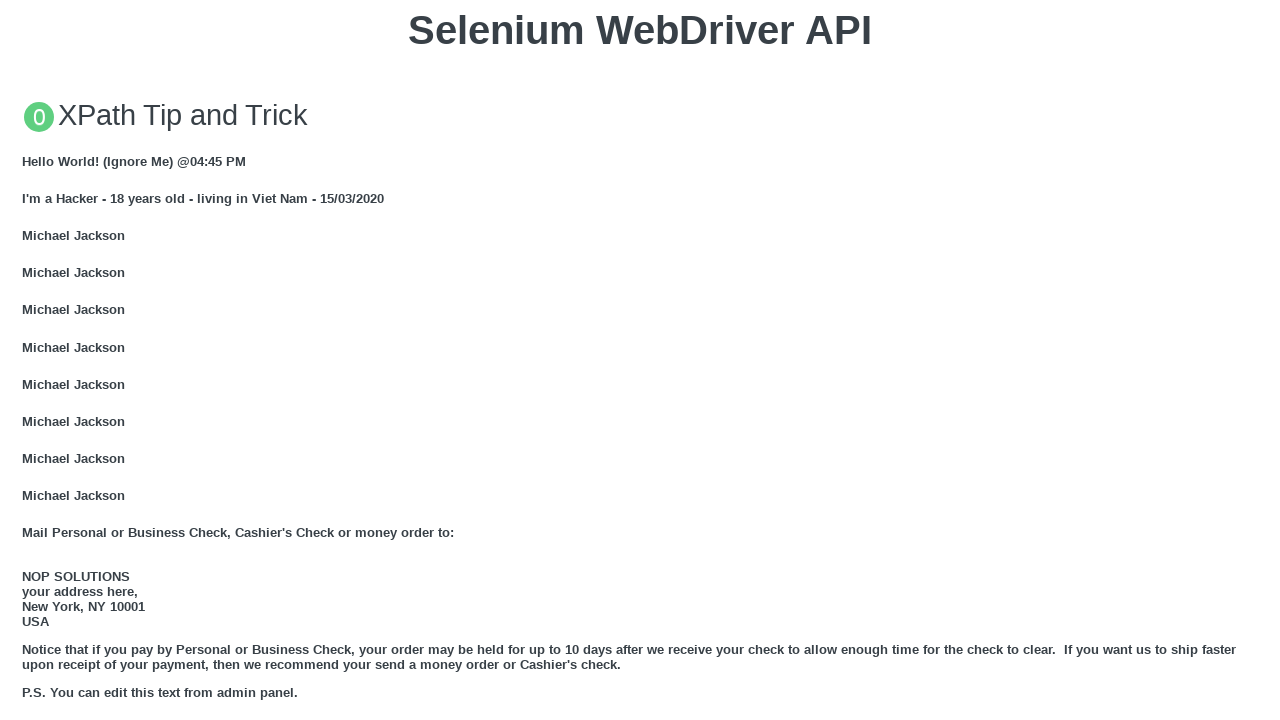

Set up dialog handler to dismiss prompt
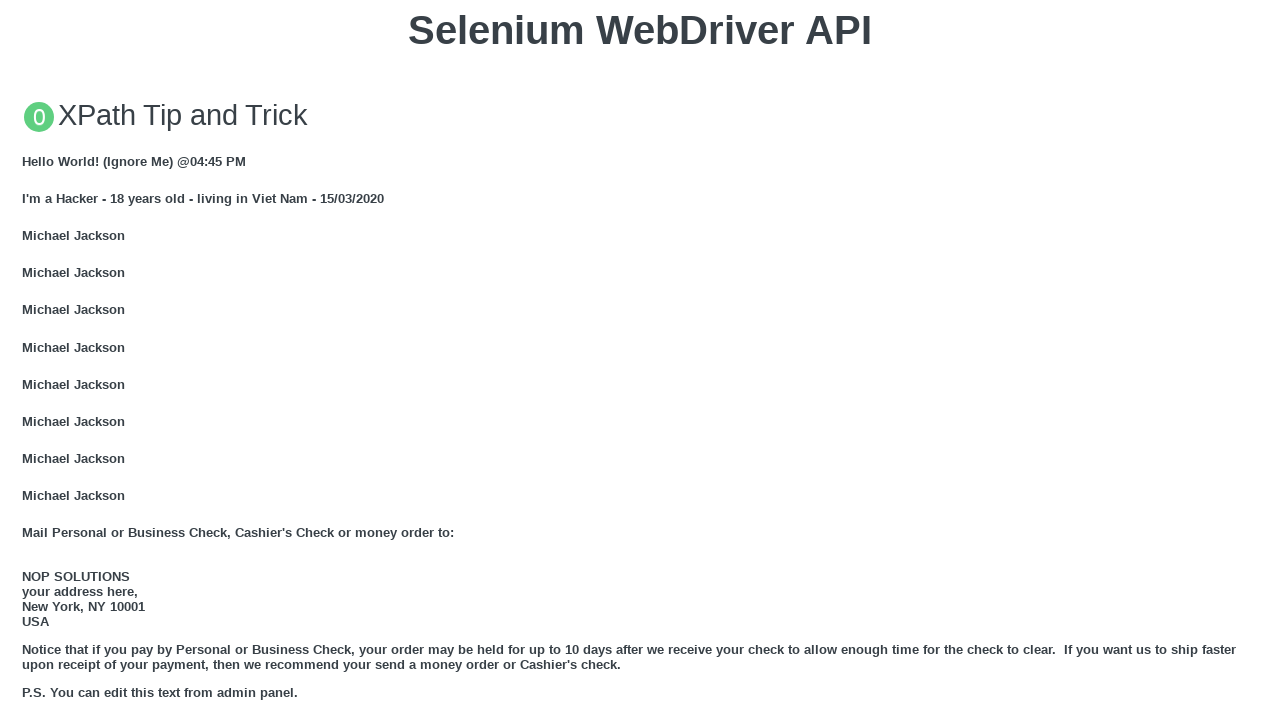

Clicked button to trigger JS Prompt dialog at (640, 360) on xpath=//button[text()='Click for JS Prompt']
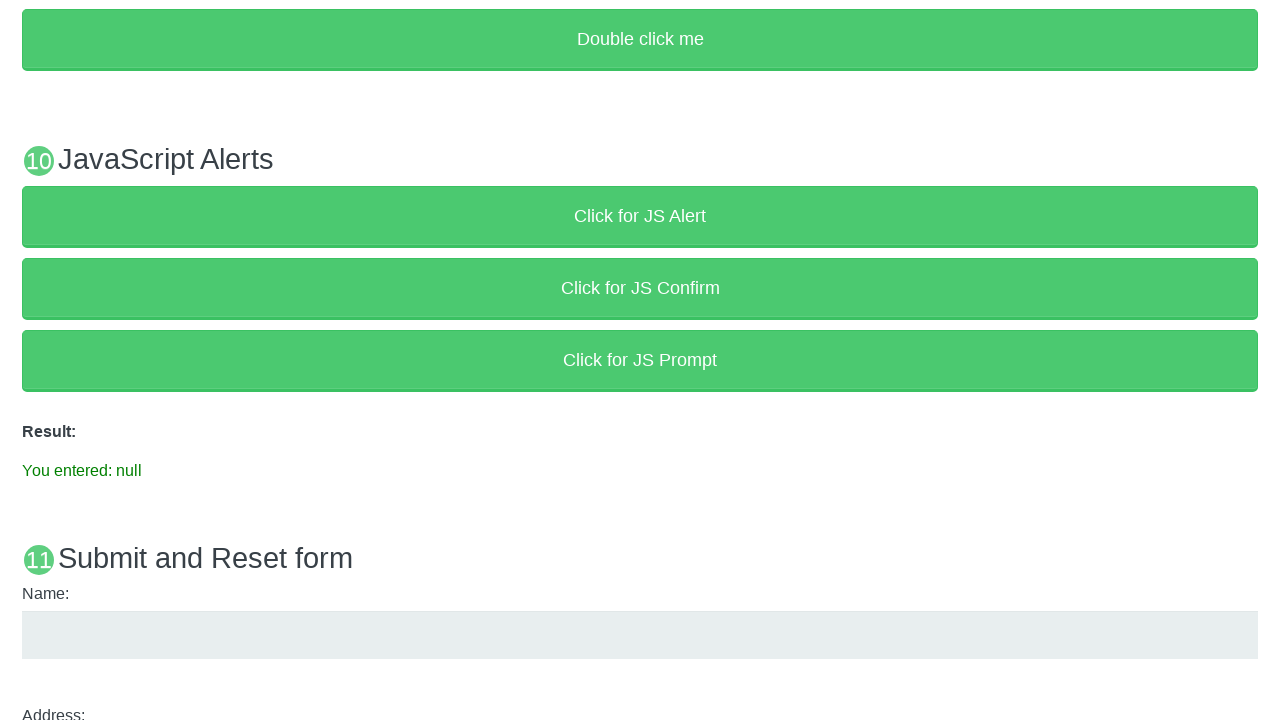

Verified result message shows null after dismissing prompt
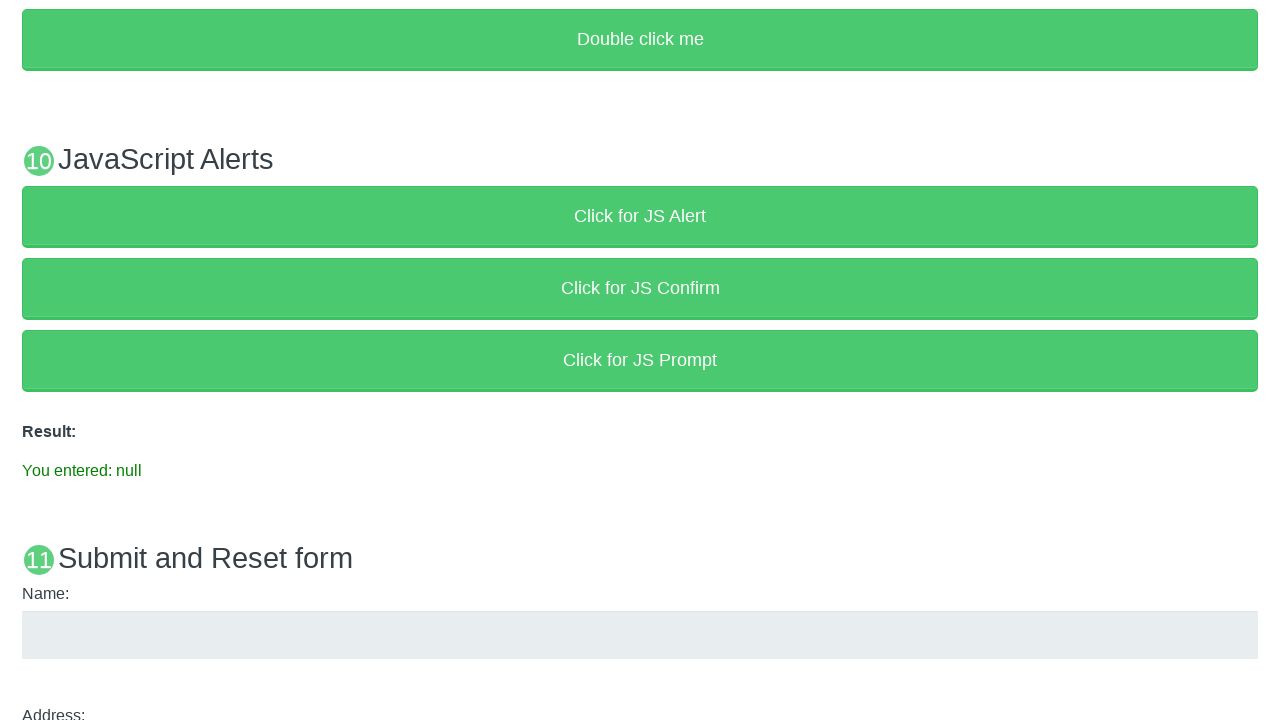

Set up dialog handler to accept prompt with text
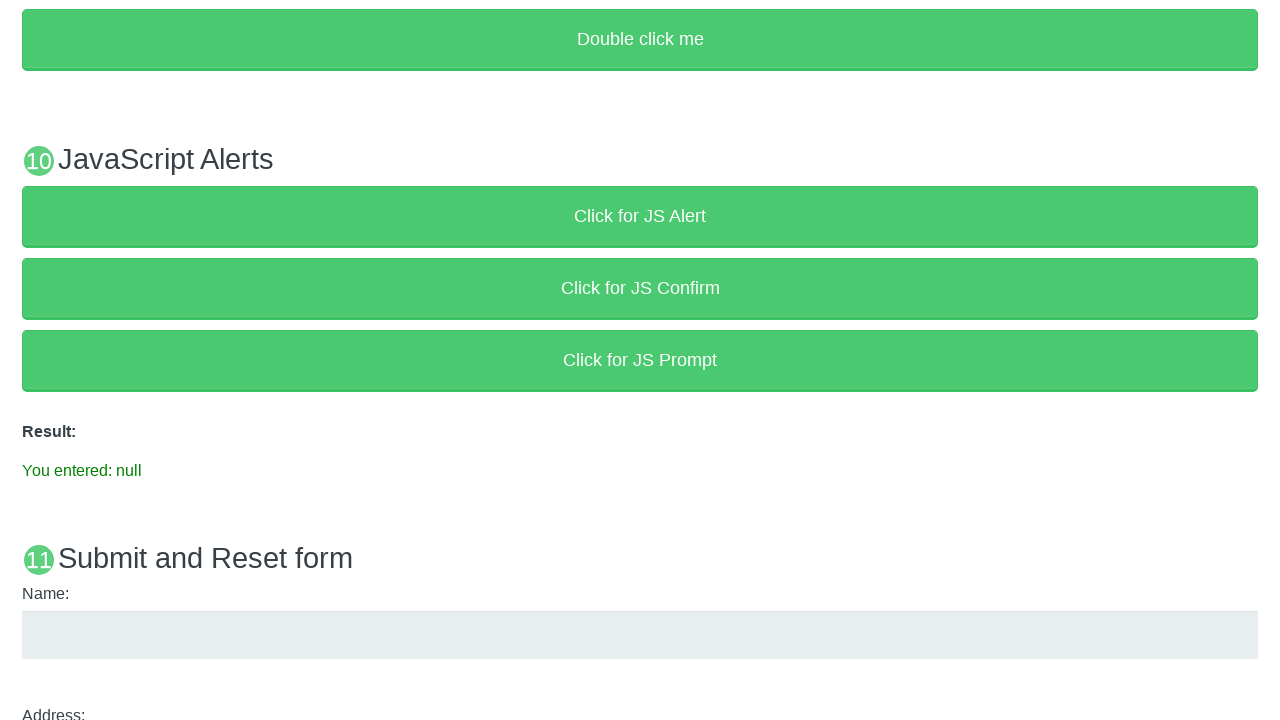

Clicked button to trigger JS Prompt dialog again at (640, 360) on xpath=//button[text()='Click for JS Prompt']
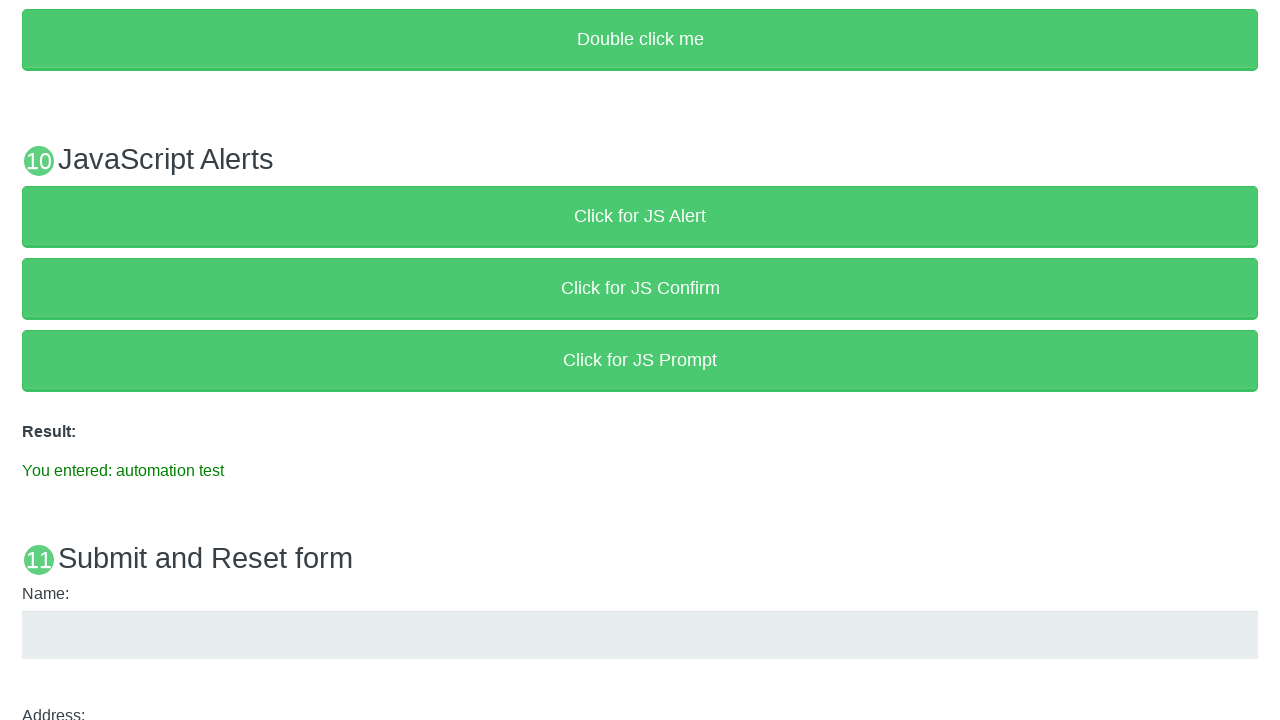

Verified result message shows entered text 'automation test'
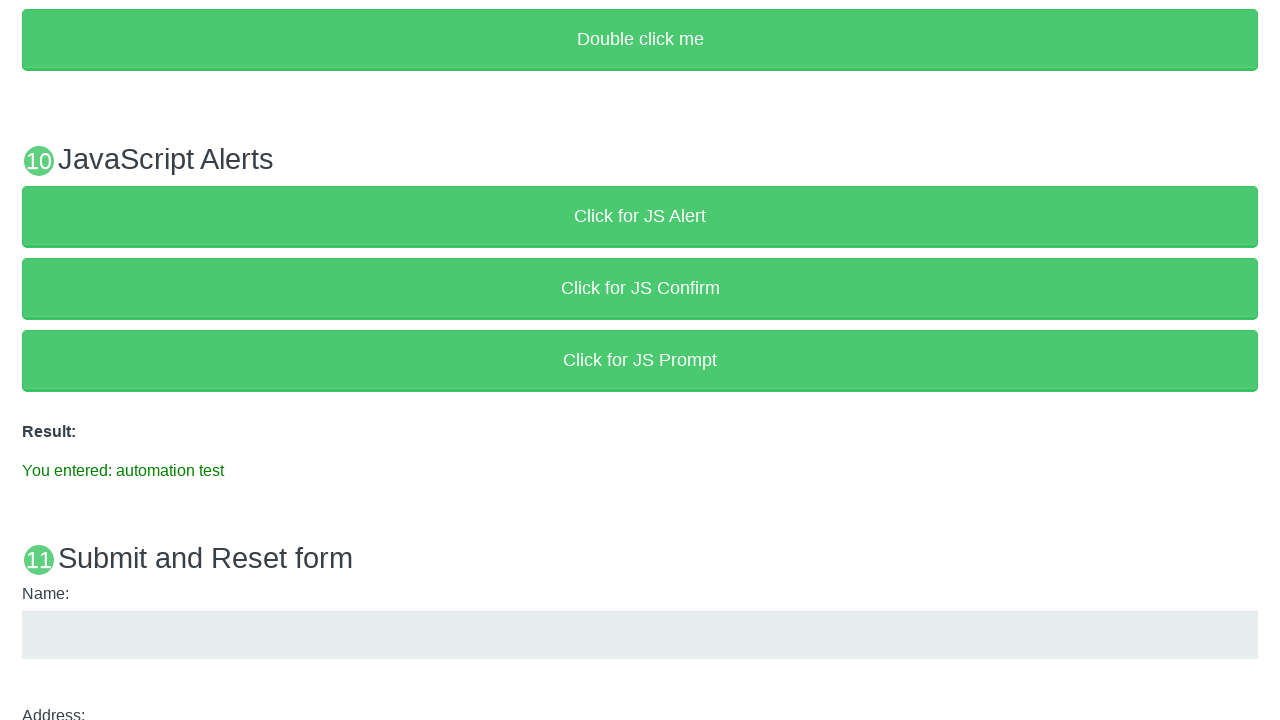

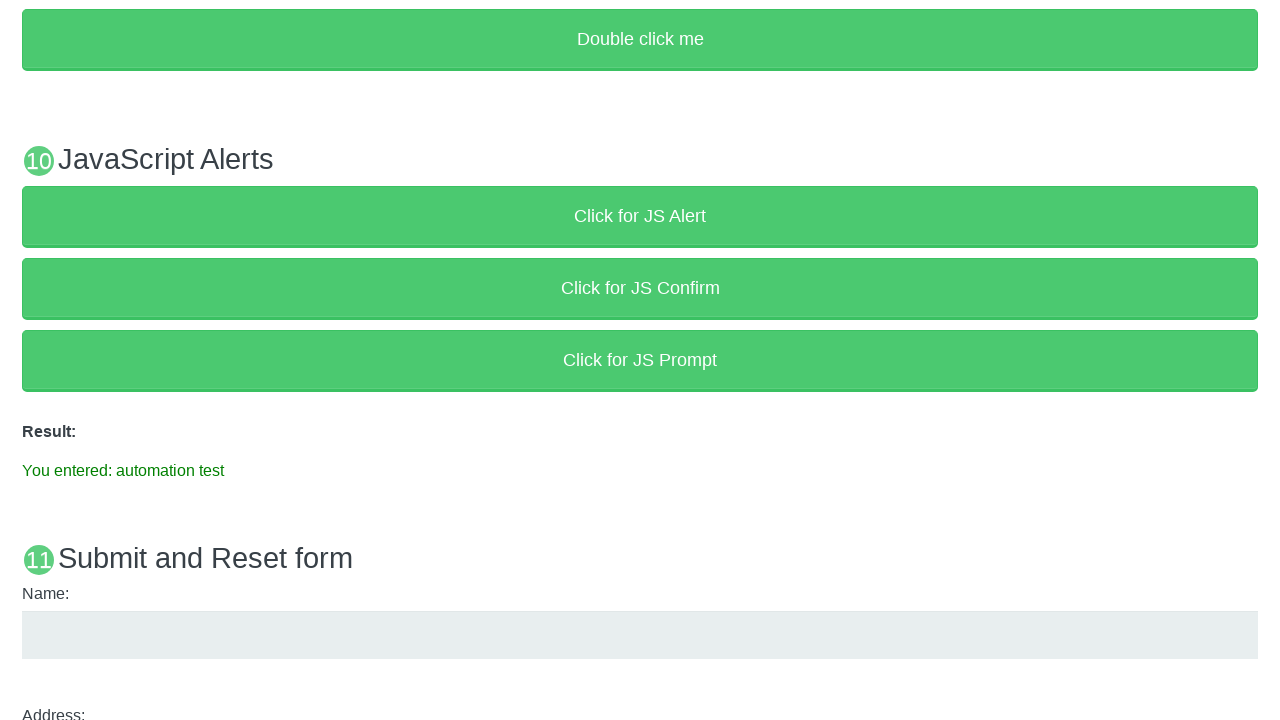